Tests 'Load More' button functionality by clicking the button and verifying that additional product items are loaded onto the page.

Starting URL: https://www.scrapingcourse.com/button-click

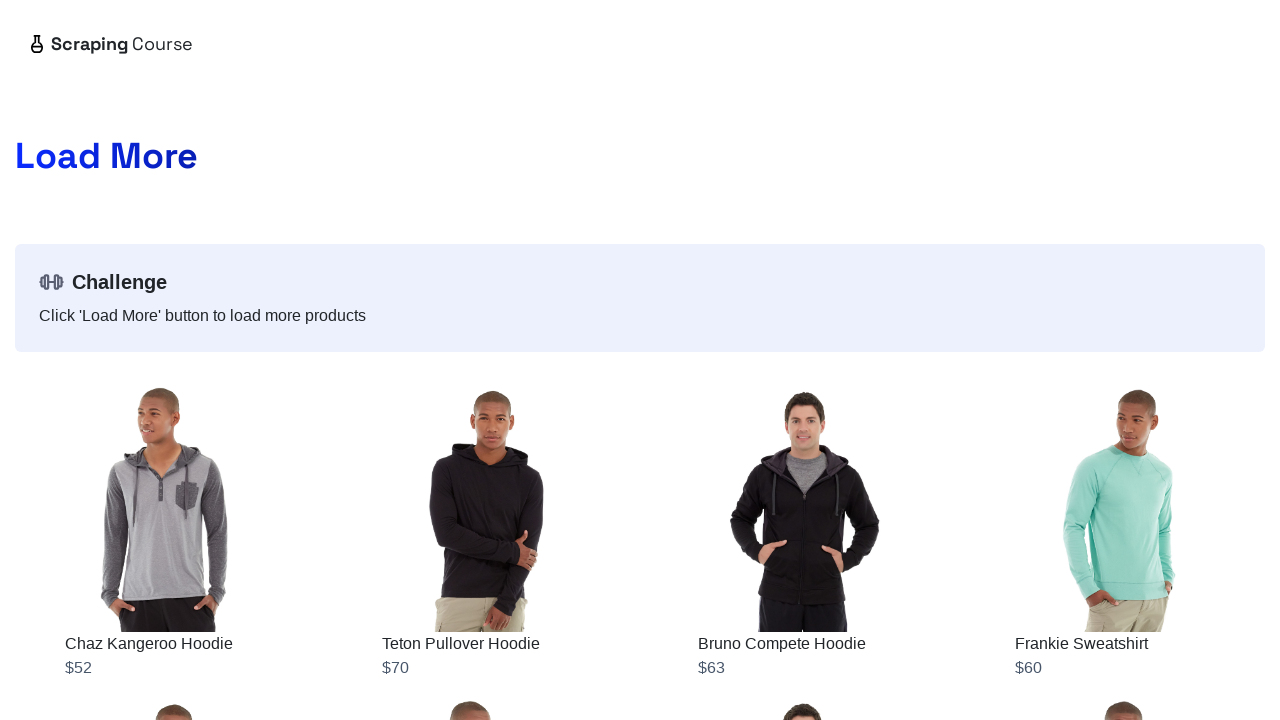

Retrieved initial product count from page
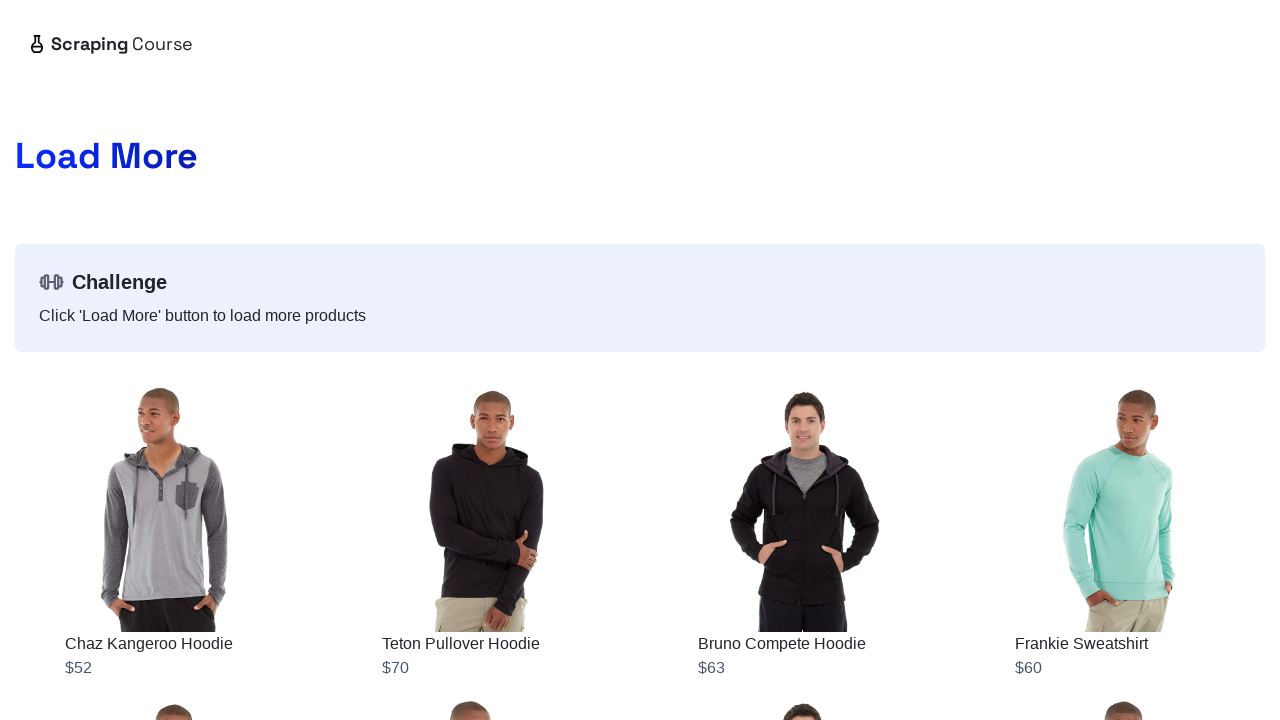

Clicked the Load More button at (640, 676) on #load-more-btn
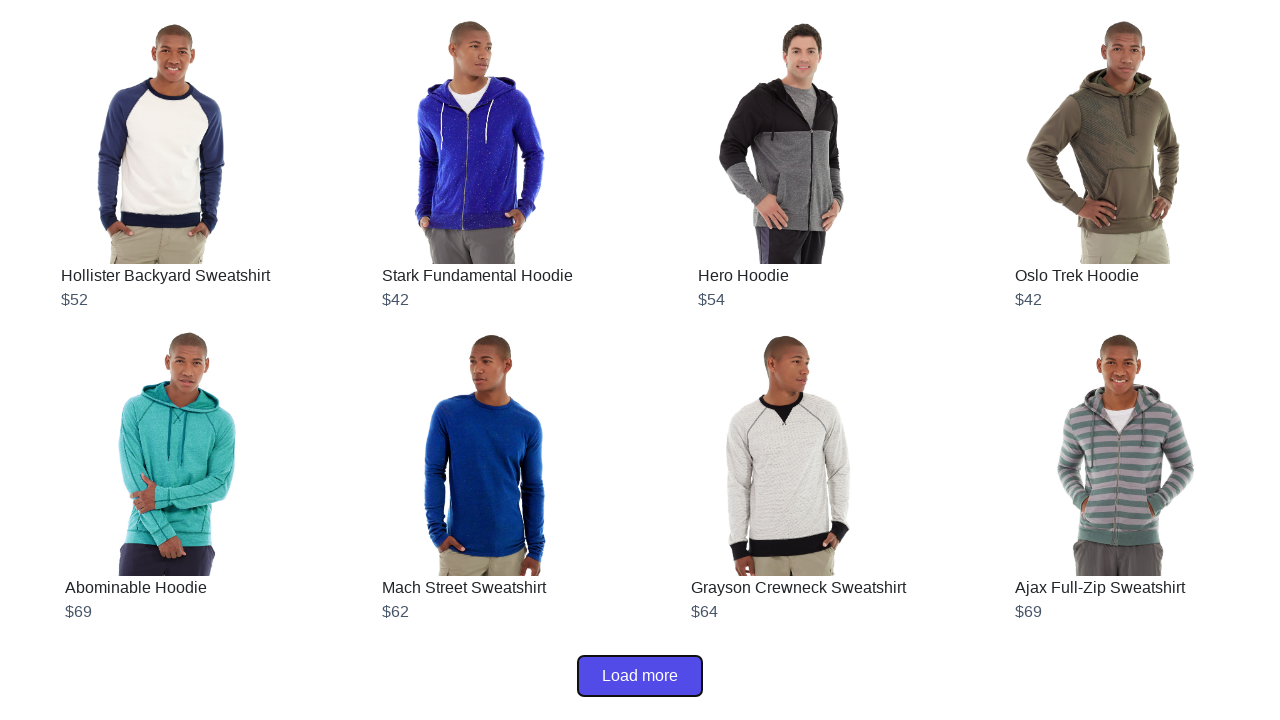

Waited for product count to exceed initial count of 12
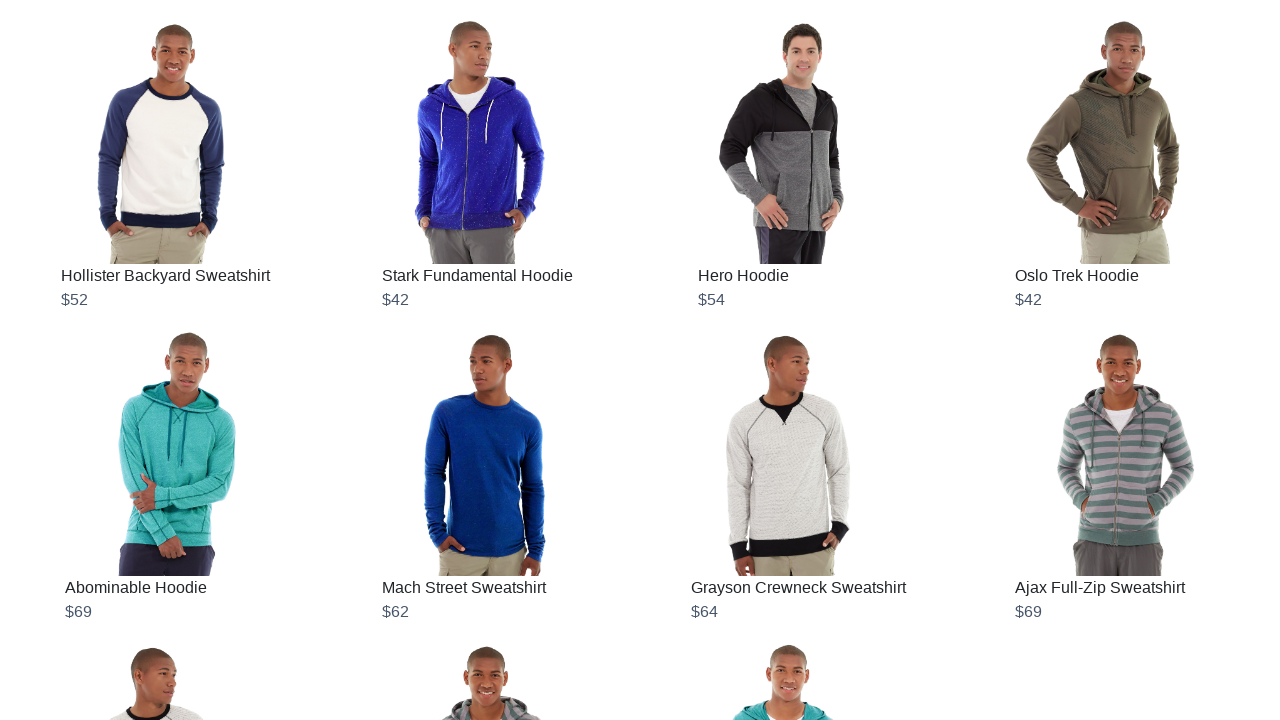

Verified product items are visible on the page
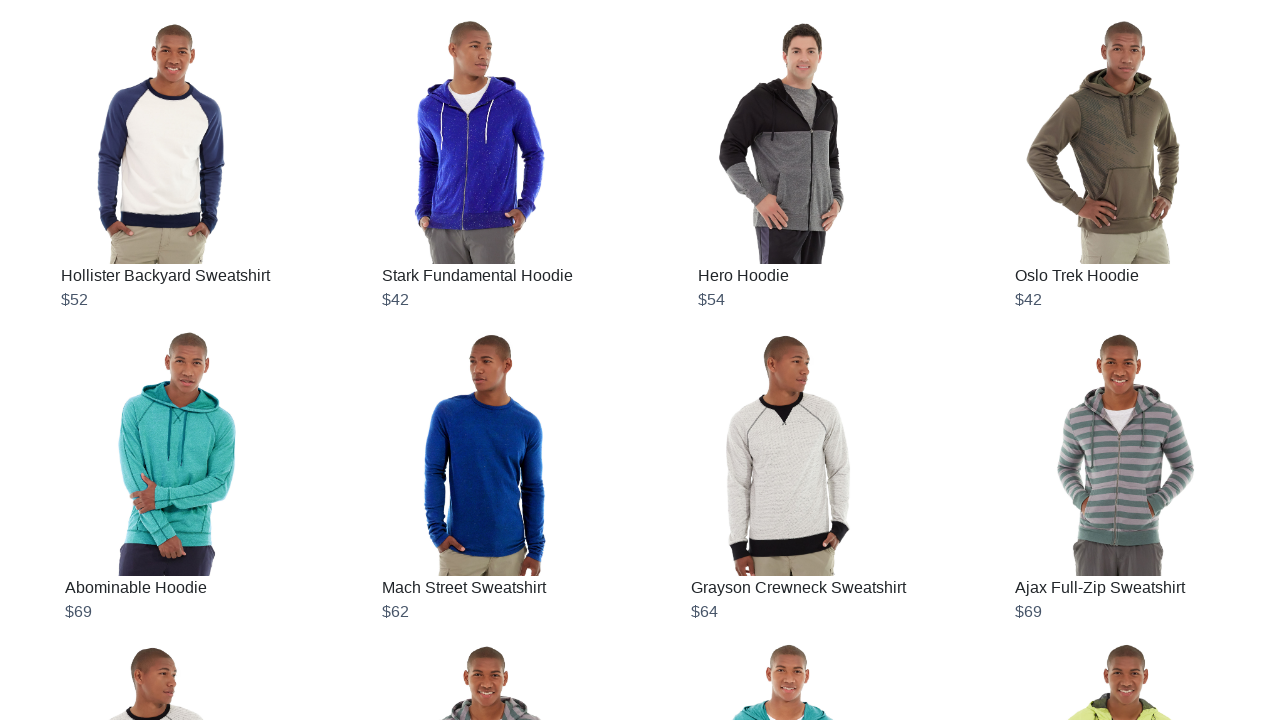

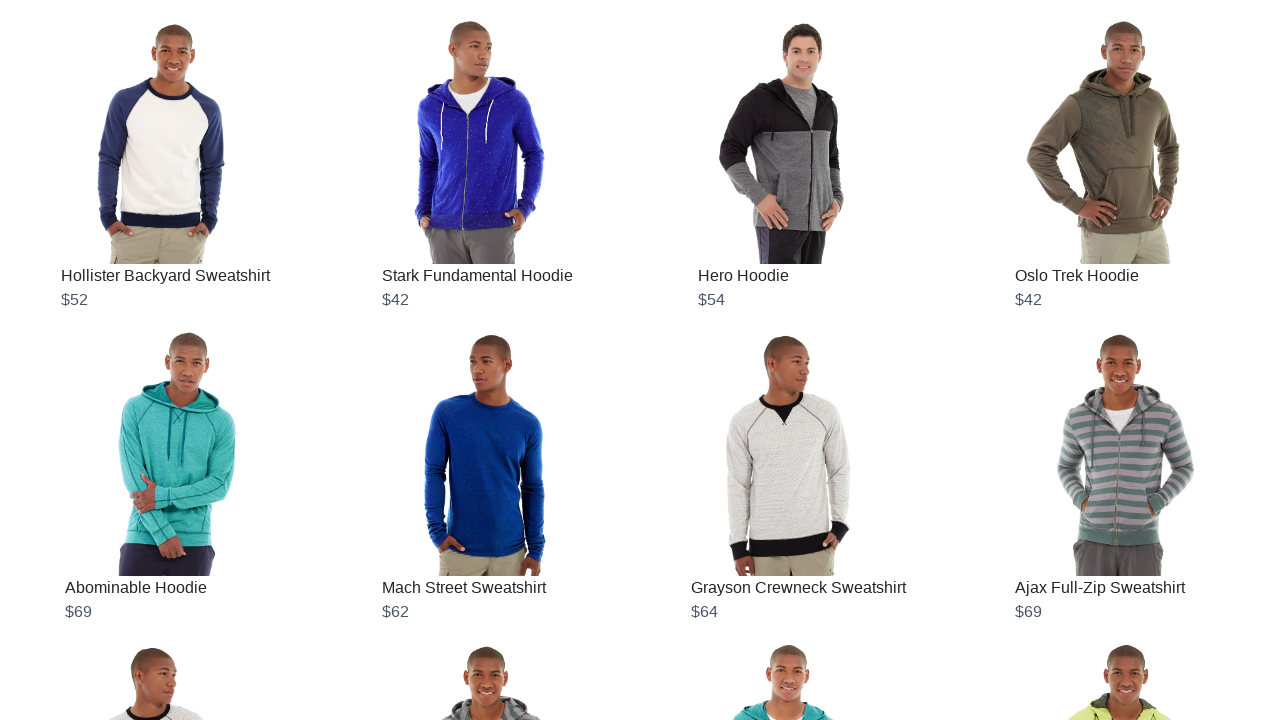